Tests clicking on a "Start a free trial" link on VWO app page using partial link text matching

Starting URL: https://app.vwo.com

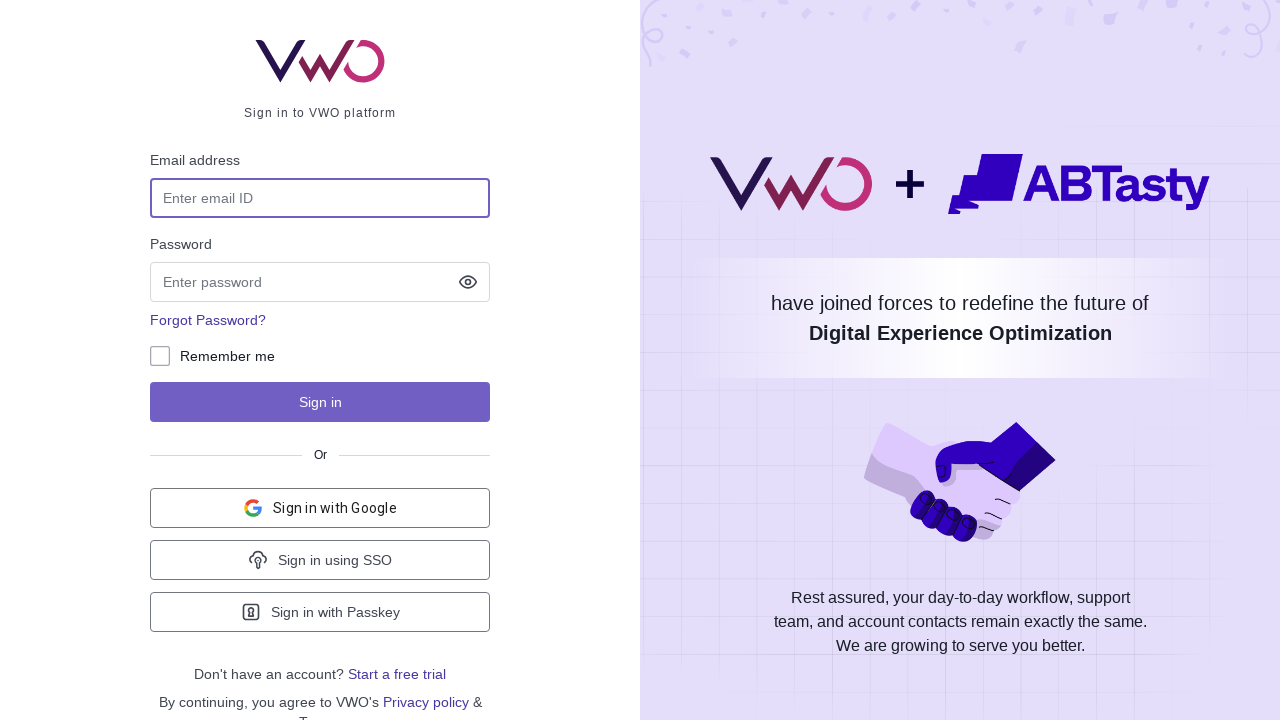

Navigated to VWO app page at https://app.vwo.com
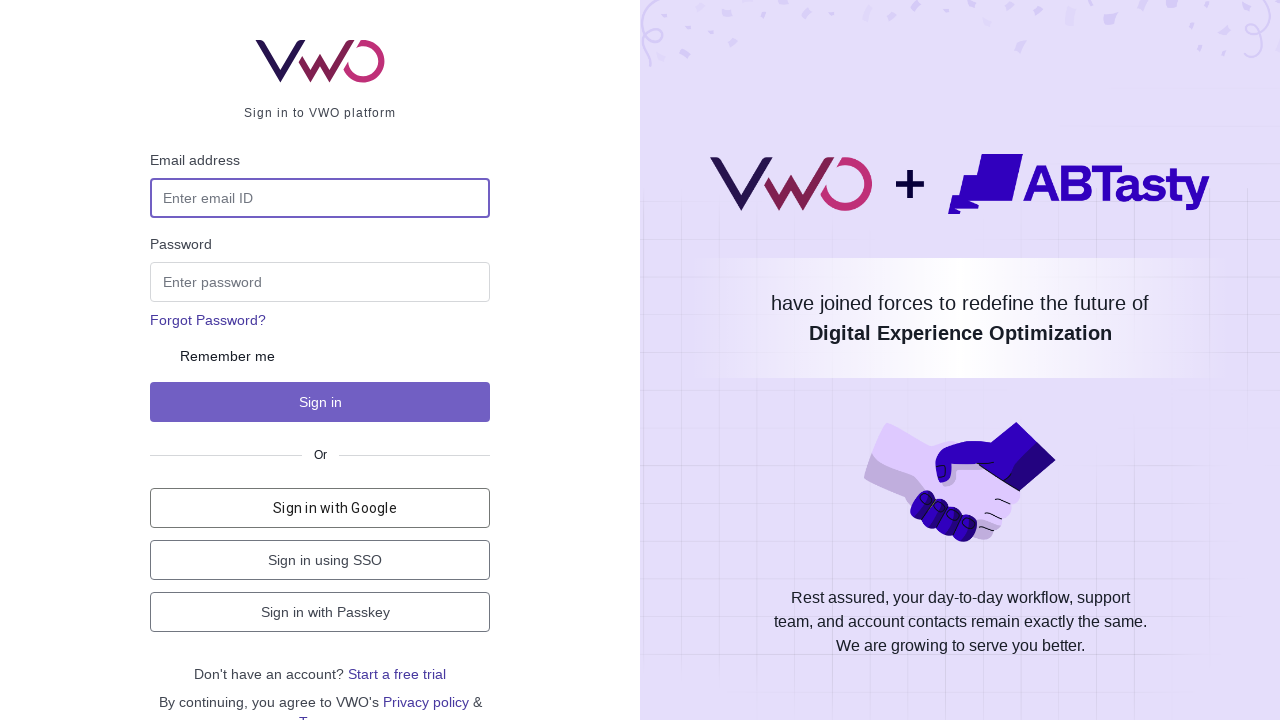

Clicked on 'Start a free trial' link using partial text matching at (397, 674) on a:has-text('Start')
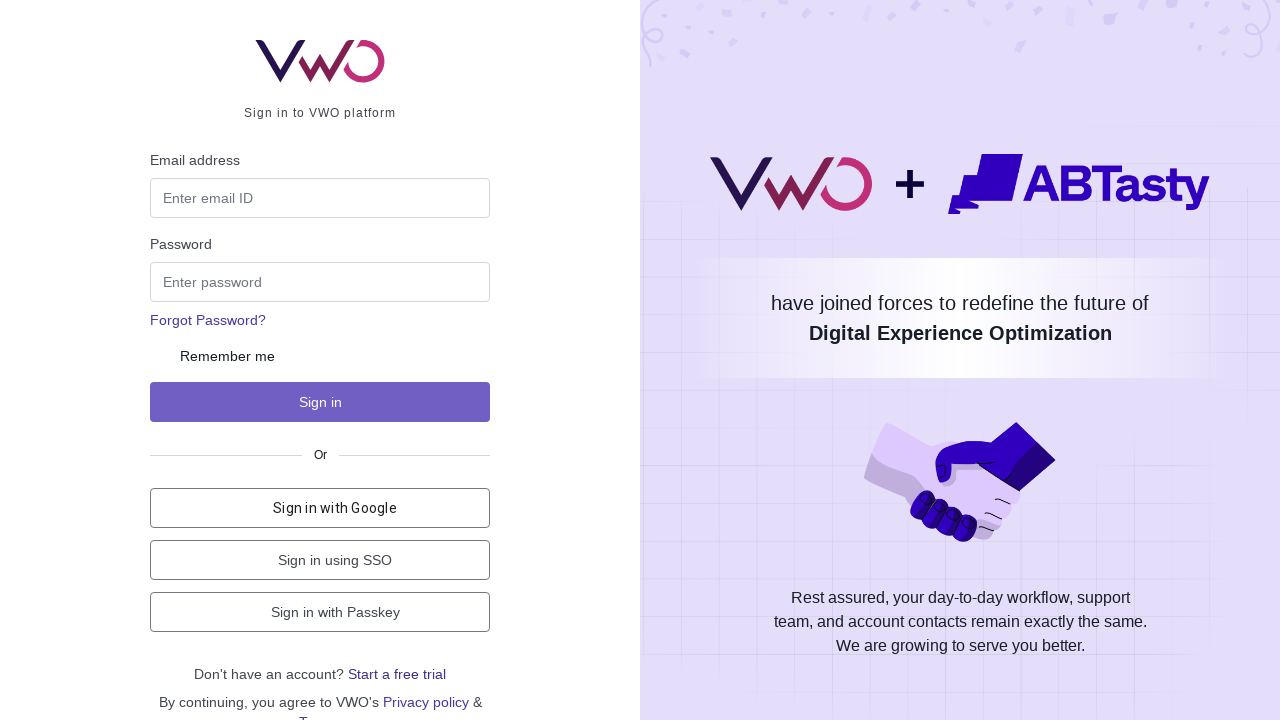

Waited for page navigation to complete (networkidle)
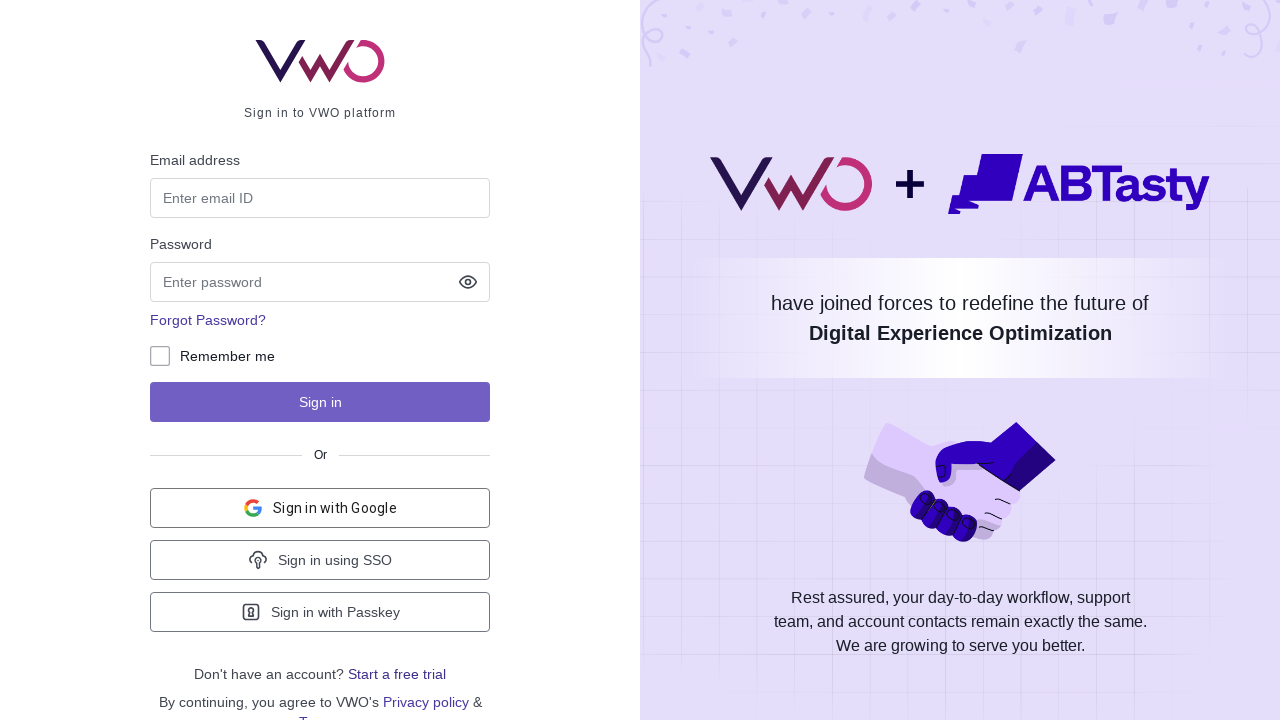

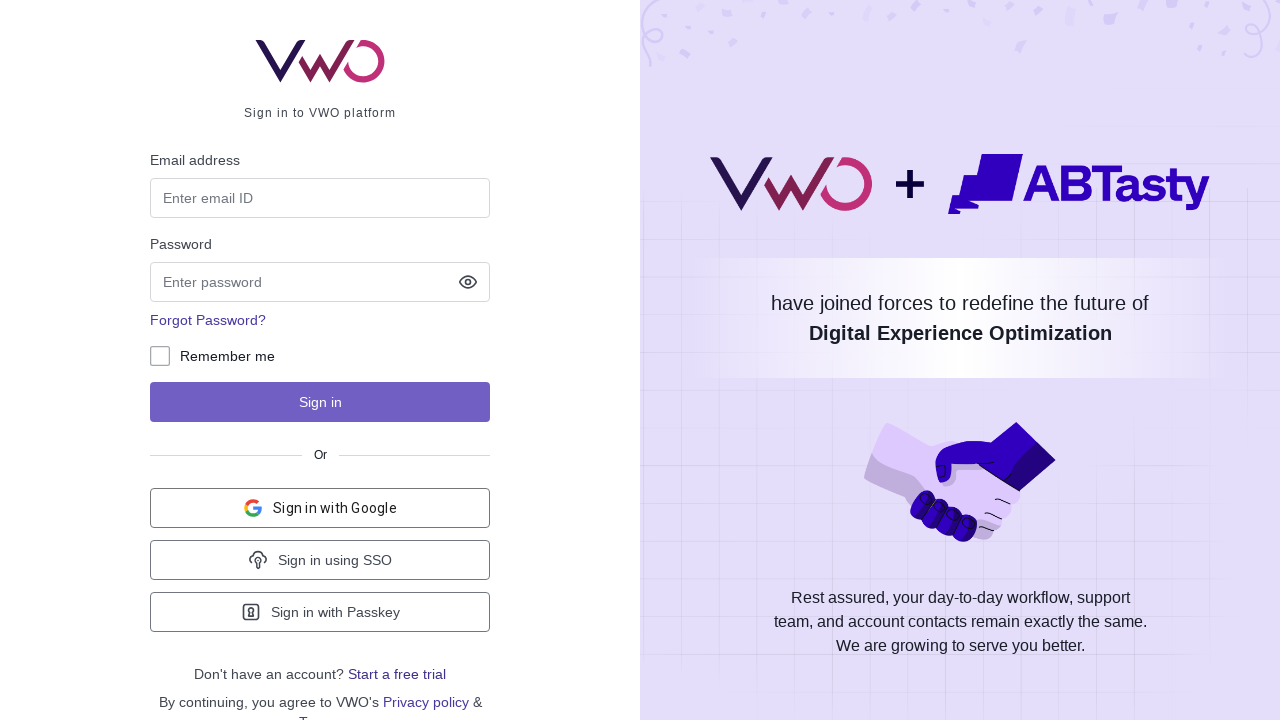